Navigates to Bashyam Group website and verifies the page loads

Starting URL: https://www.bashyamgroup.com/

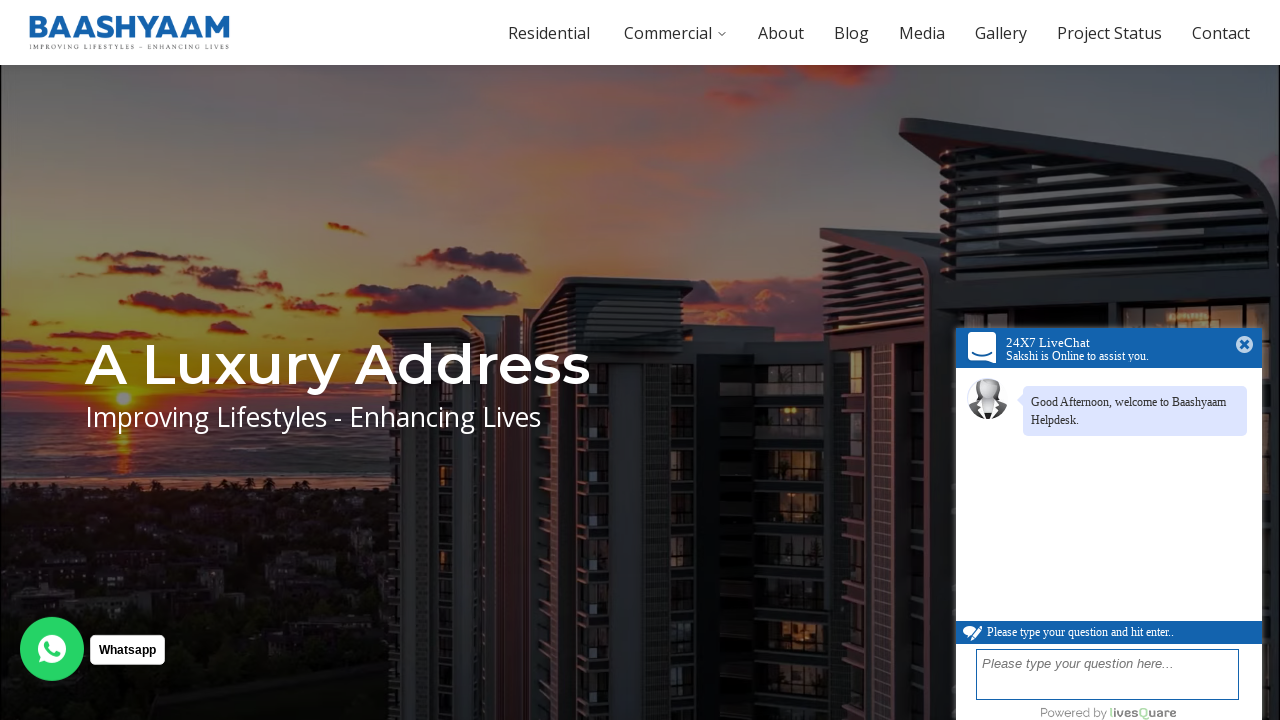

Waited 3 seconds for Bashyam Group website to fully load
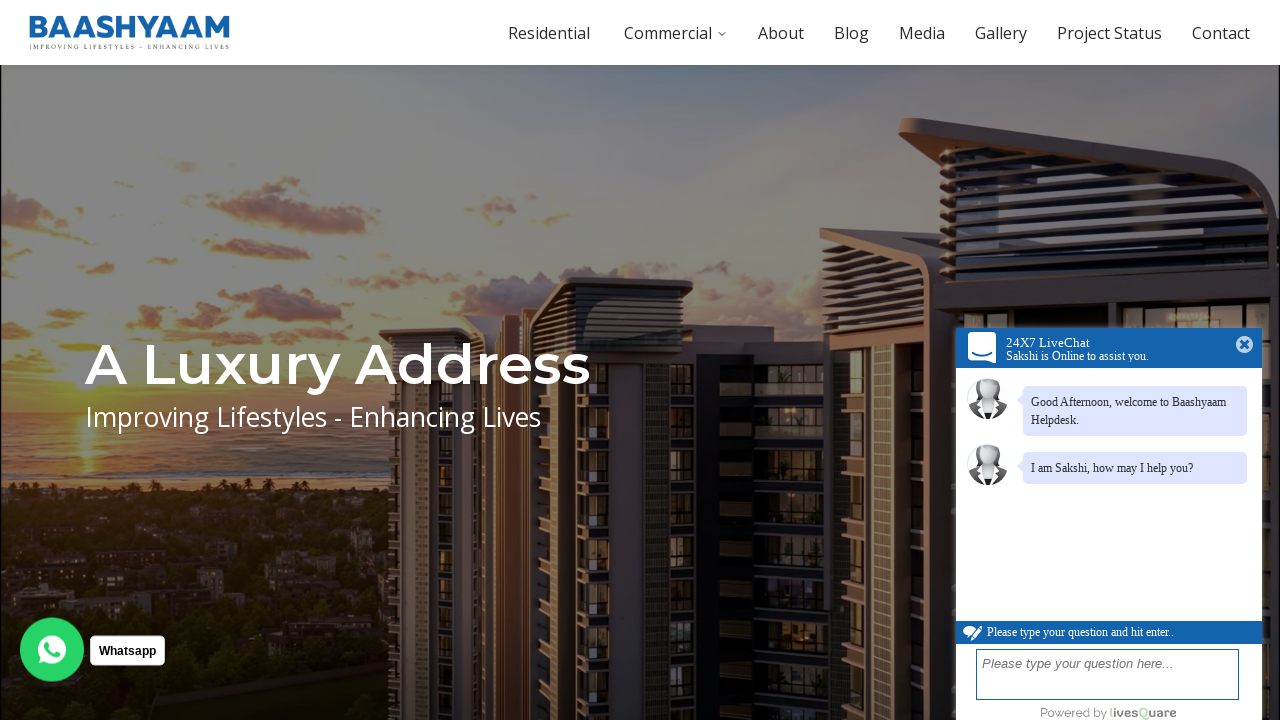

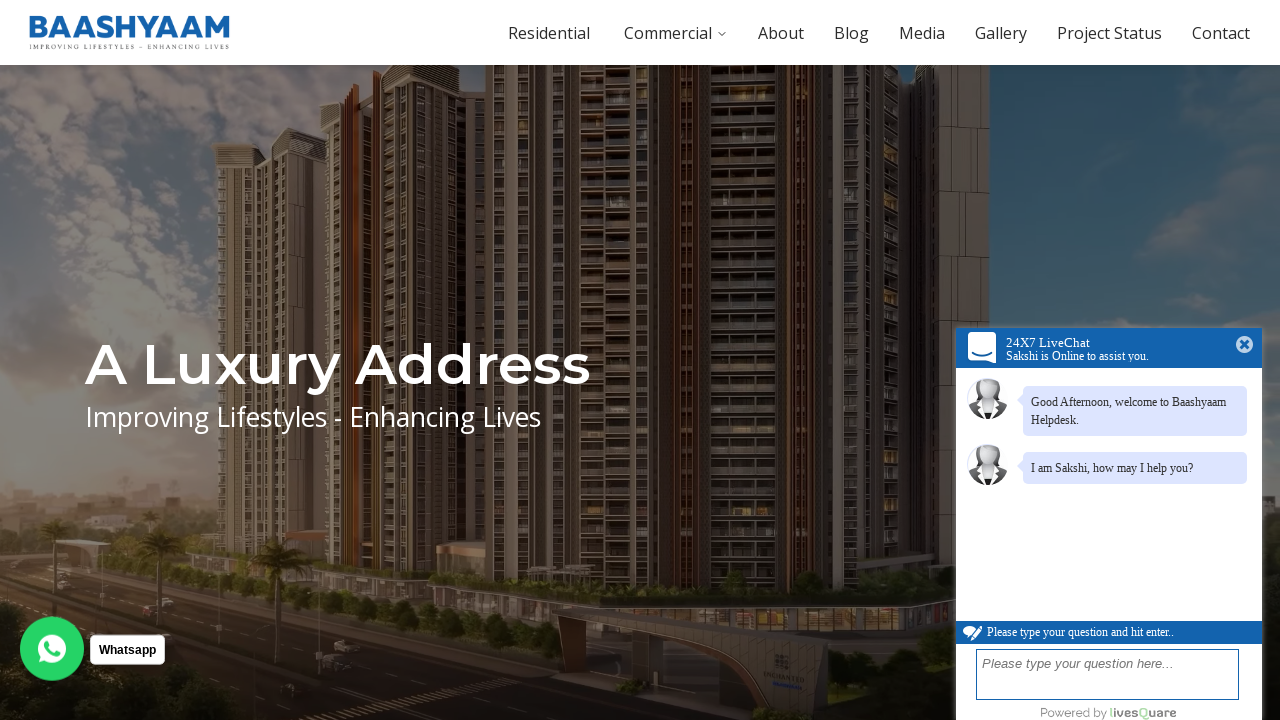